Tests a web form by entering text, password, selecting a dropdown option, inputting a date, and submitting the form, then verifies the submission was received.

Starting URL: https://www.selenium.dev/selenium/web/web-form.html

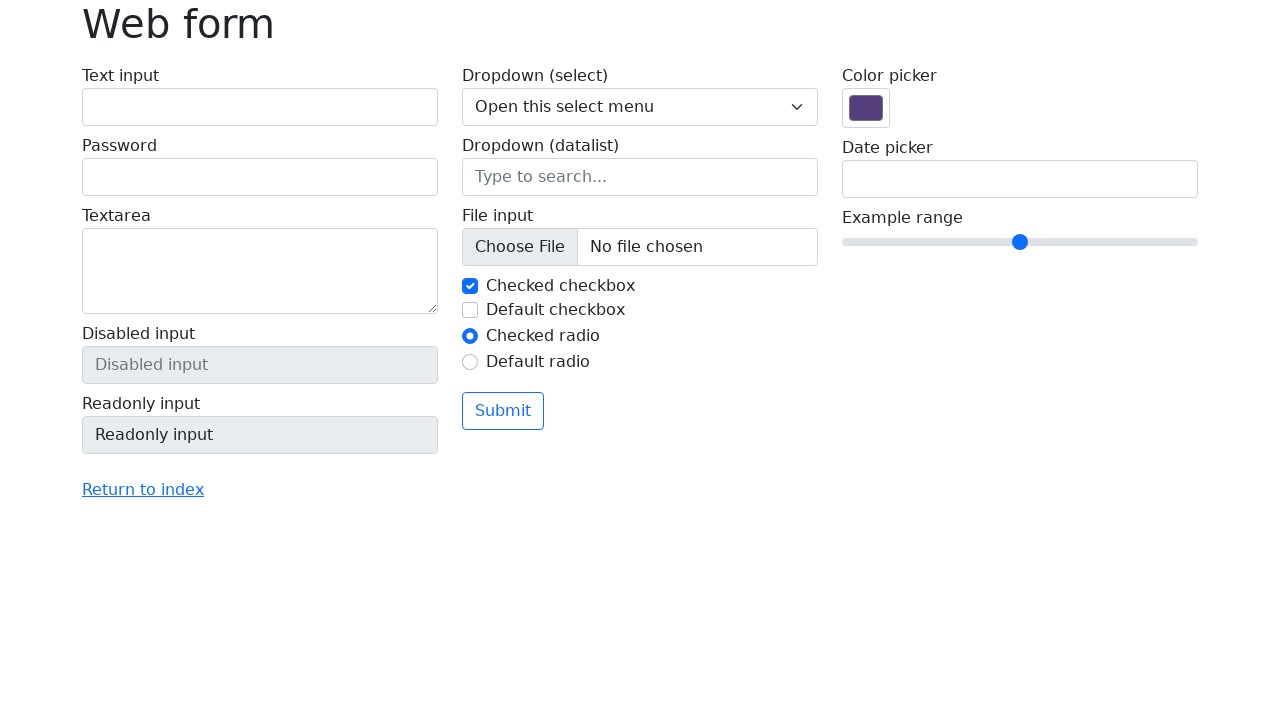

Verified page title is 'Web form'
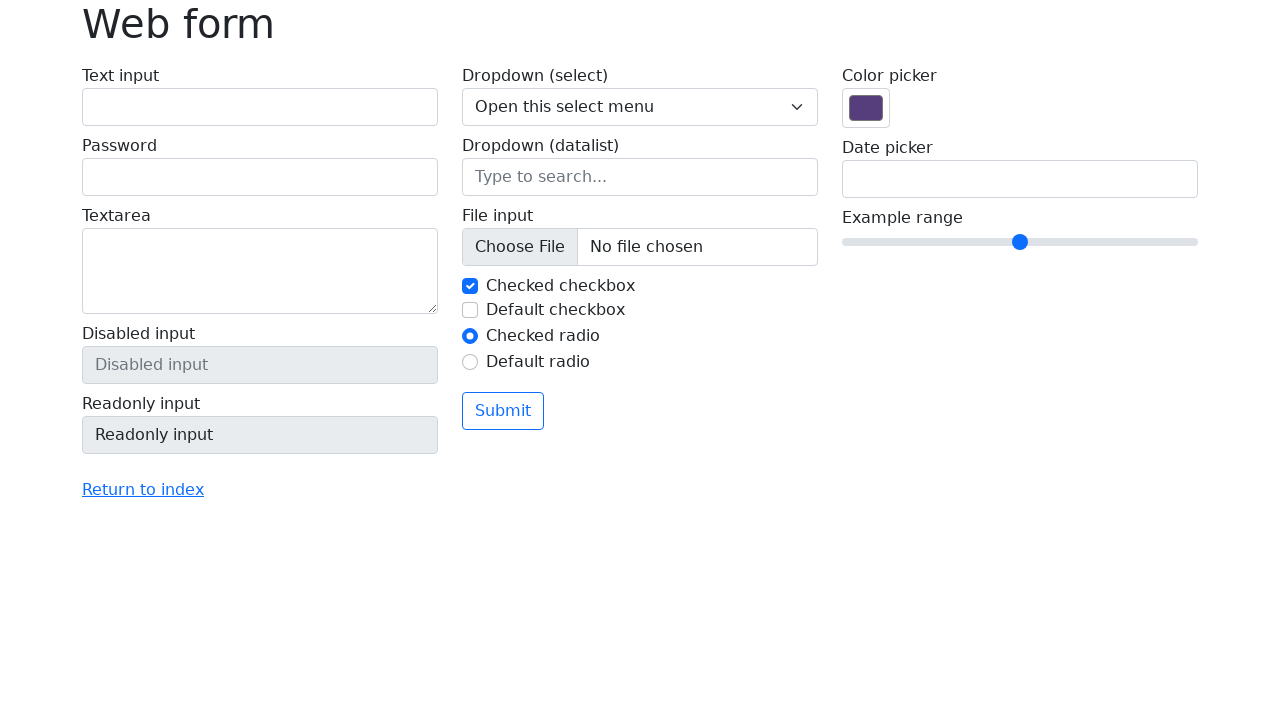

Filled text input with 'Selenium' on #my-text-id
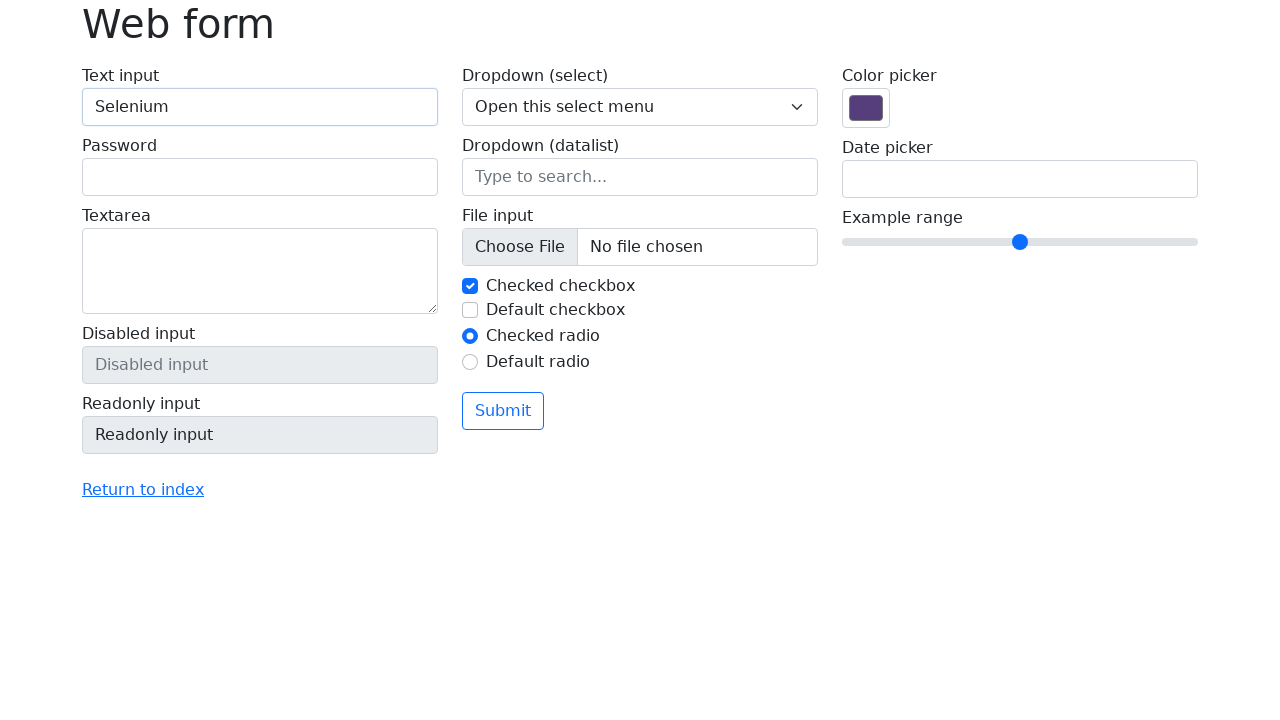

Filled password input with 'Selenium' on input[name='my-password']
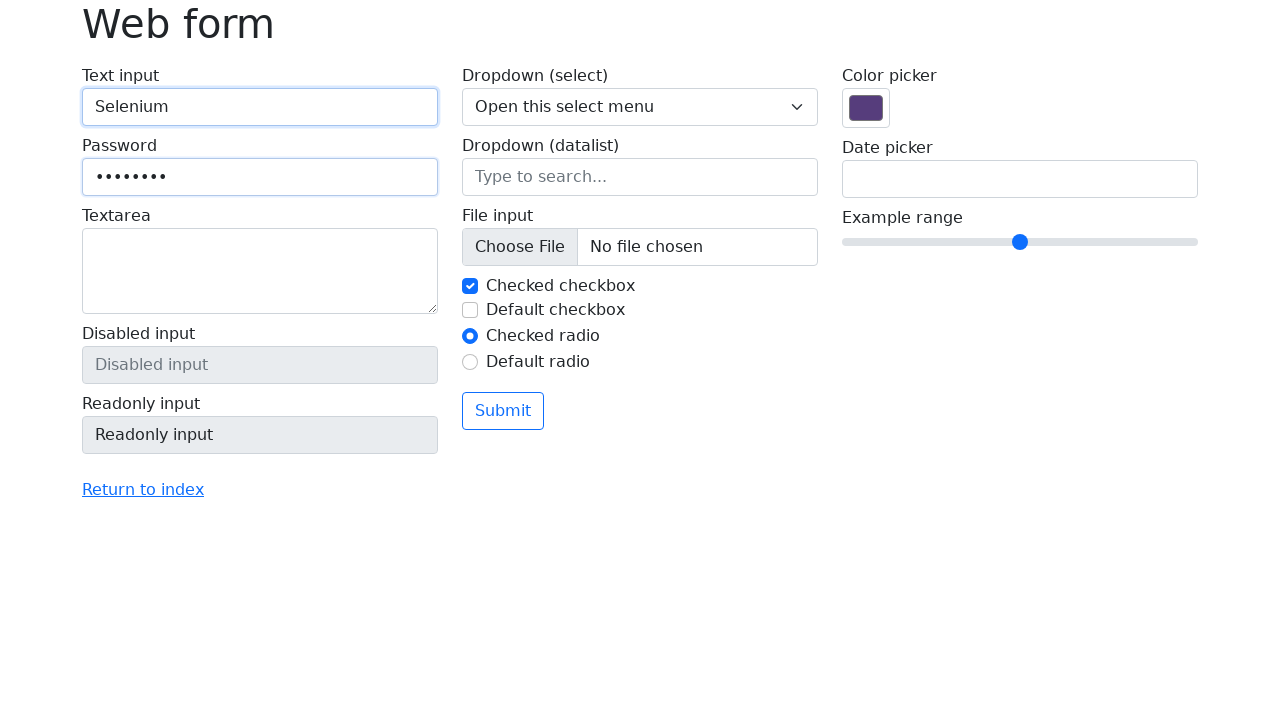

Selected option '2' from dropdown menu on select[name='my-select']
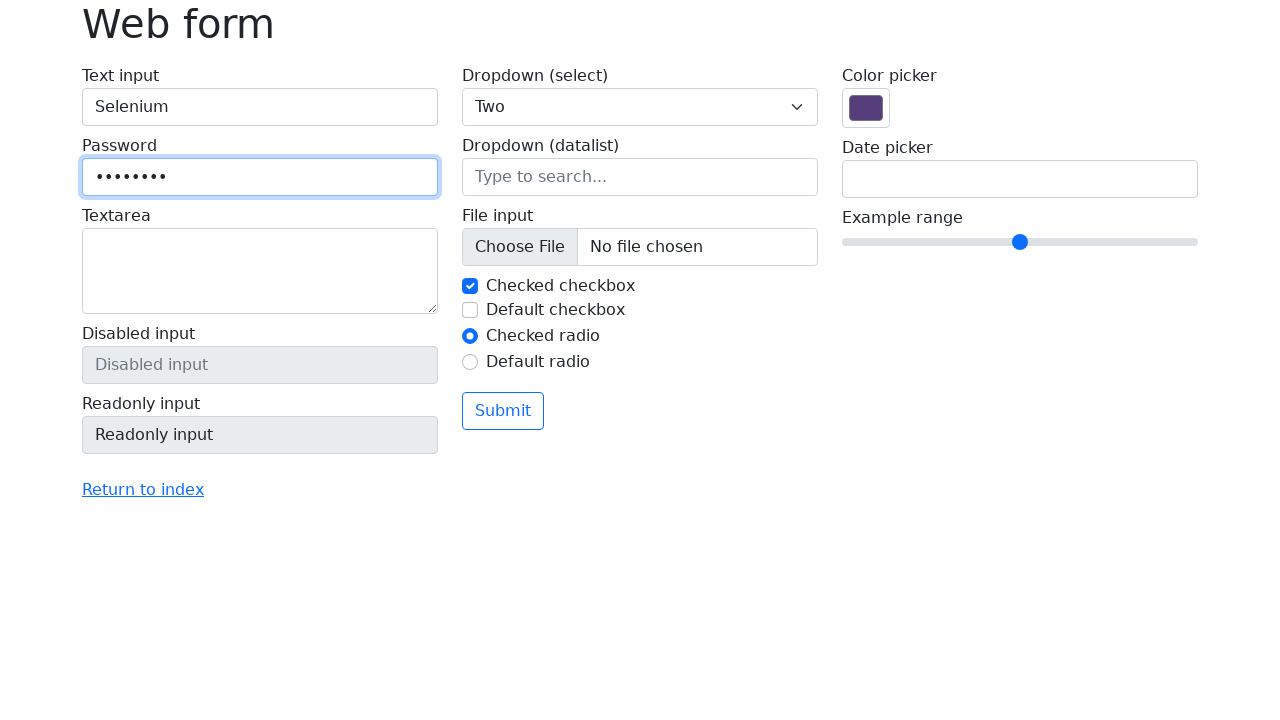

Filled date input with '05/10/2023' on input[name='my-date']
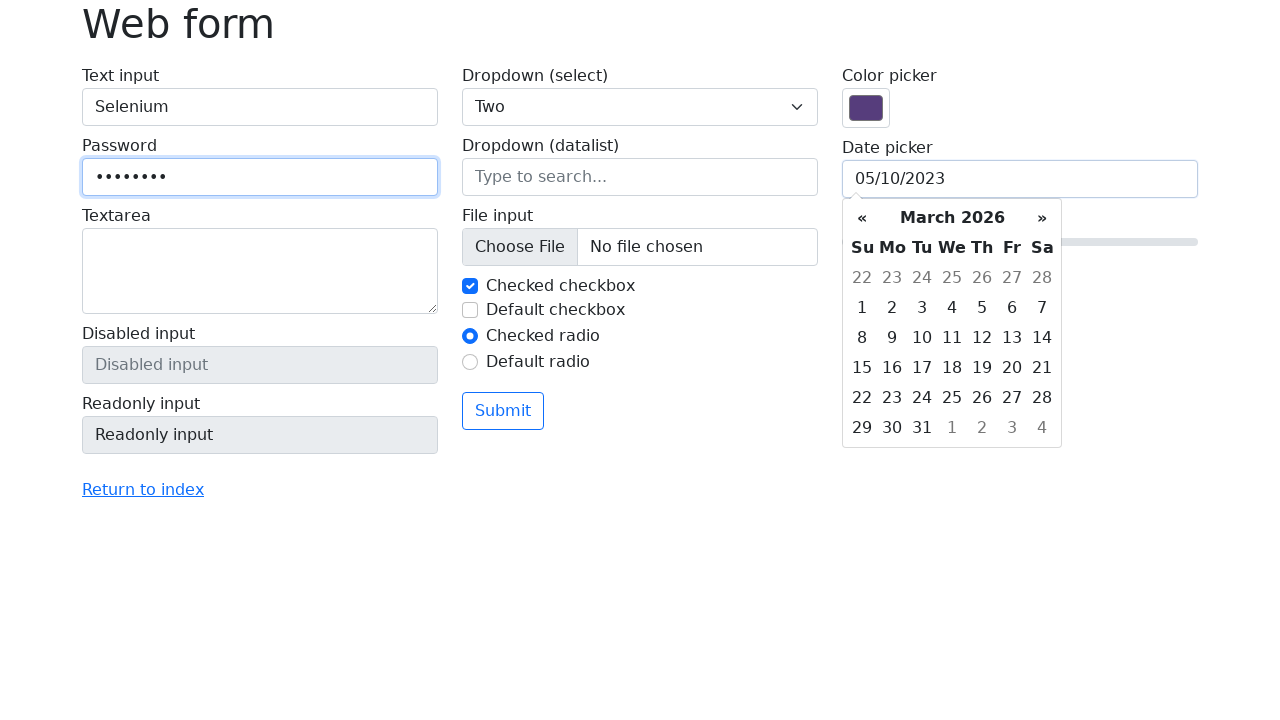

Clicked Submit button to submit the form at (503, 411) on button[type='submit']
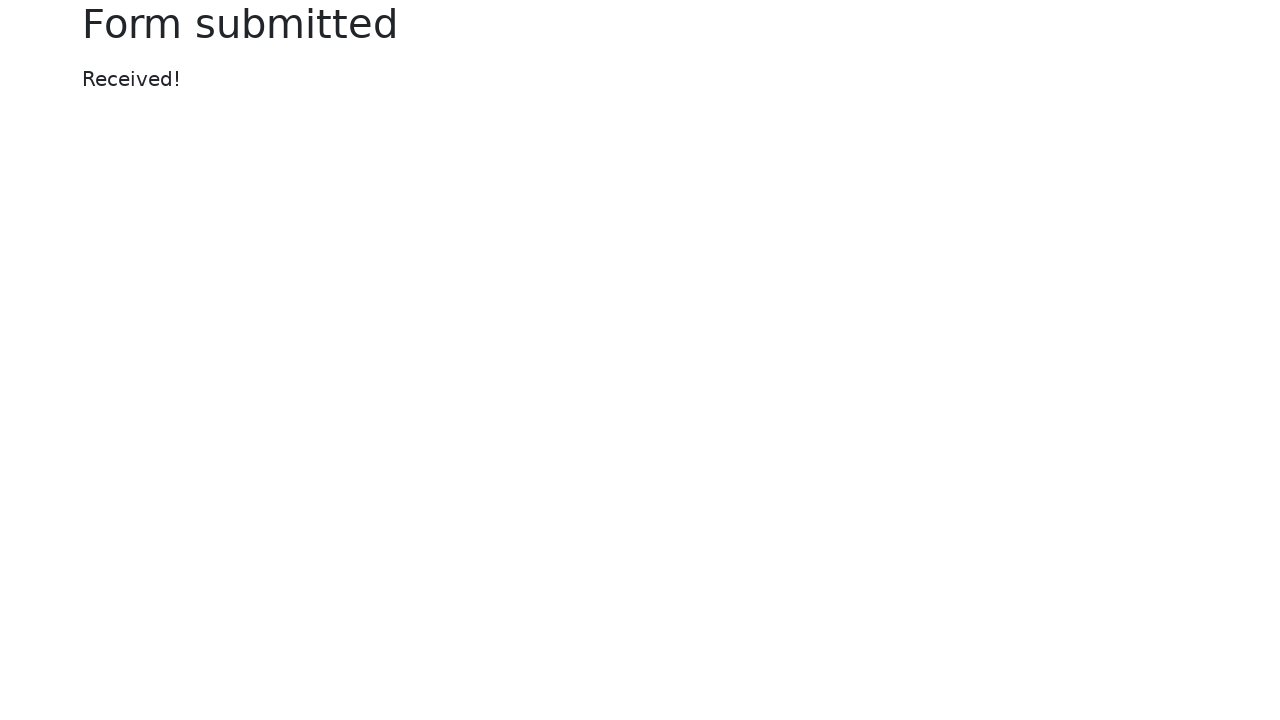

Form submission completed and target page loaded
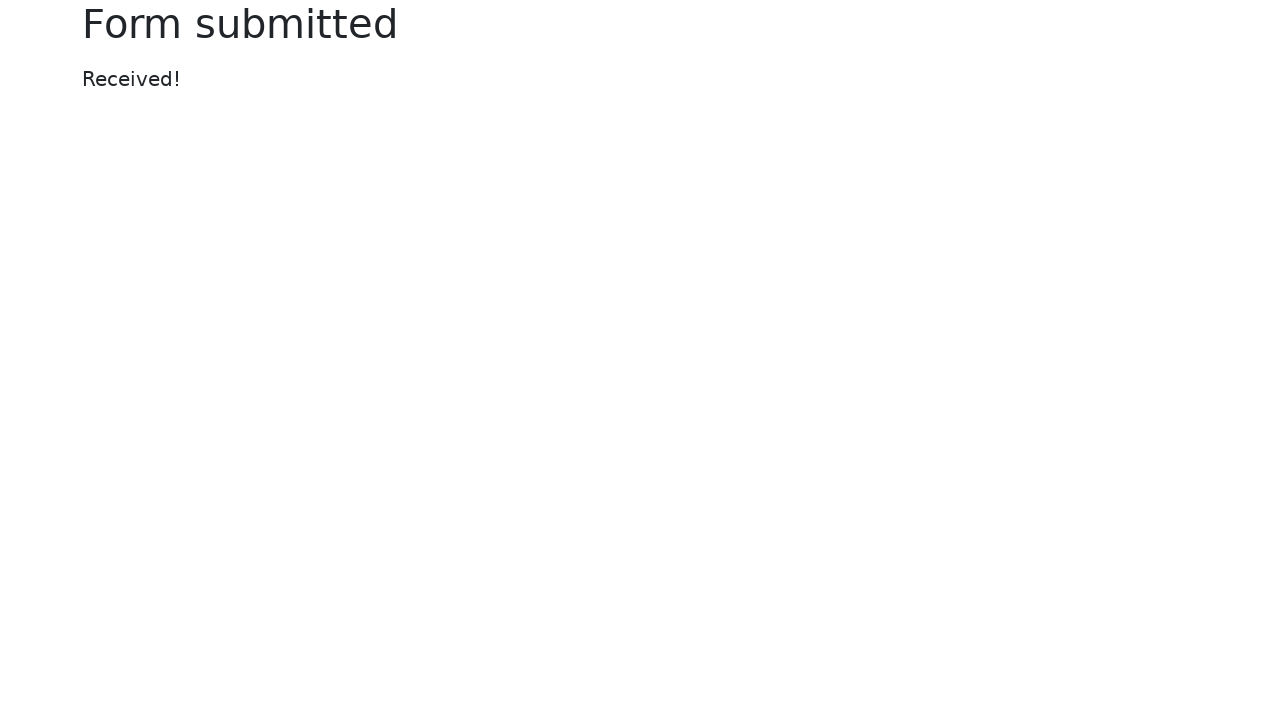

Retrieved confirmation message from target page
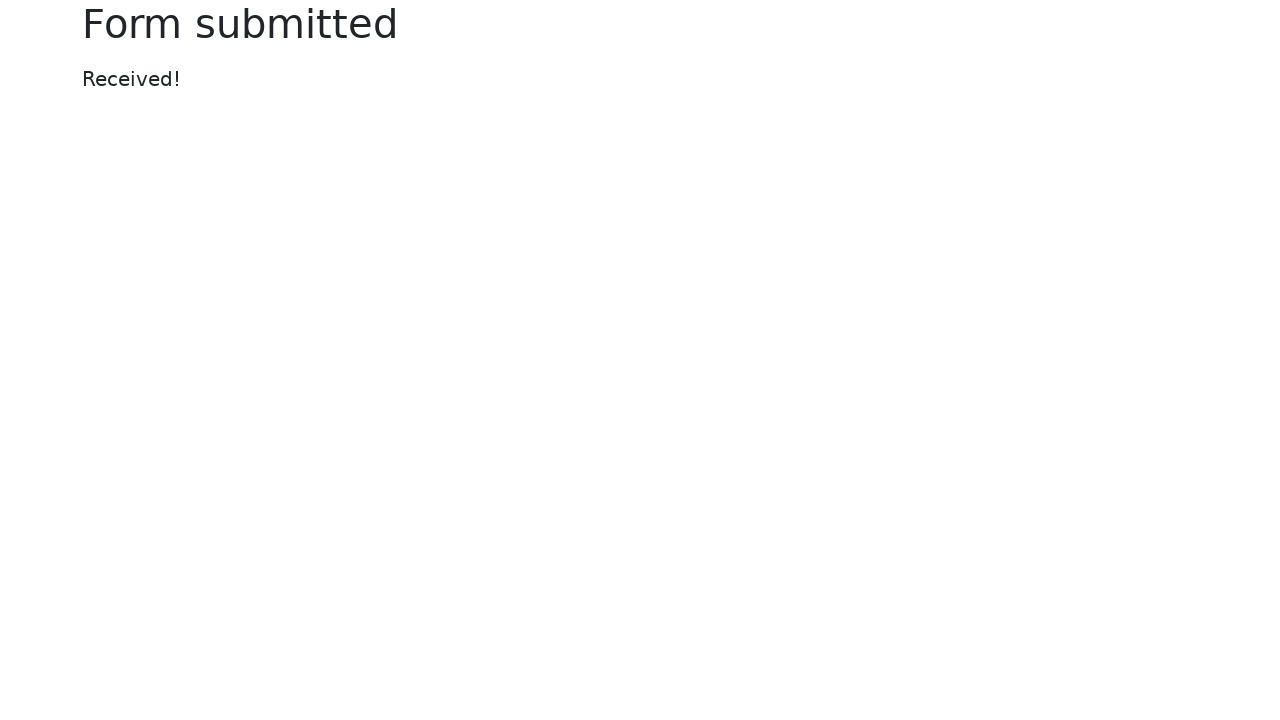

Verified confirmation message is 'Received!'
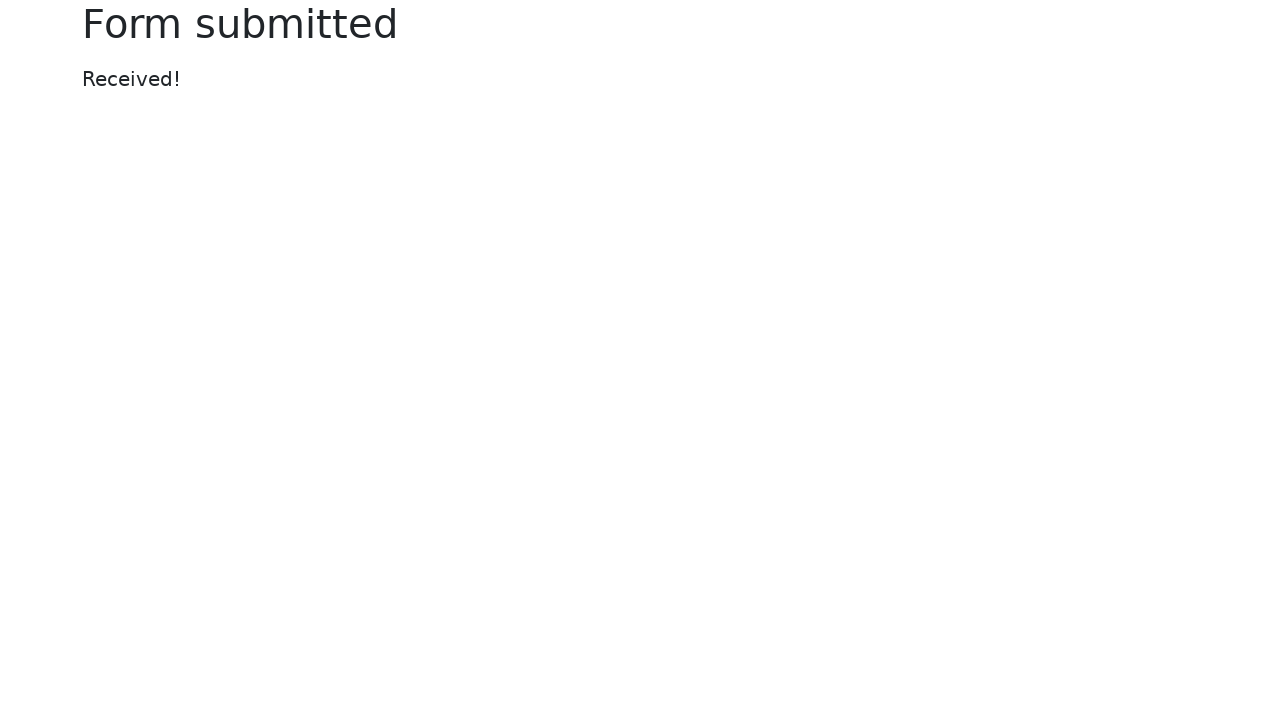

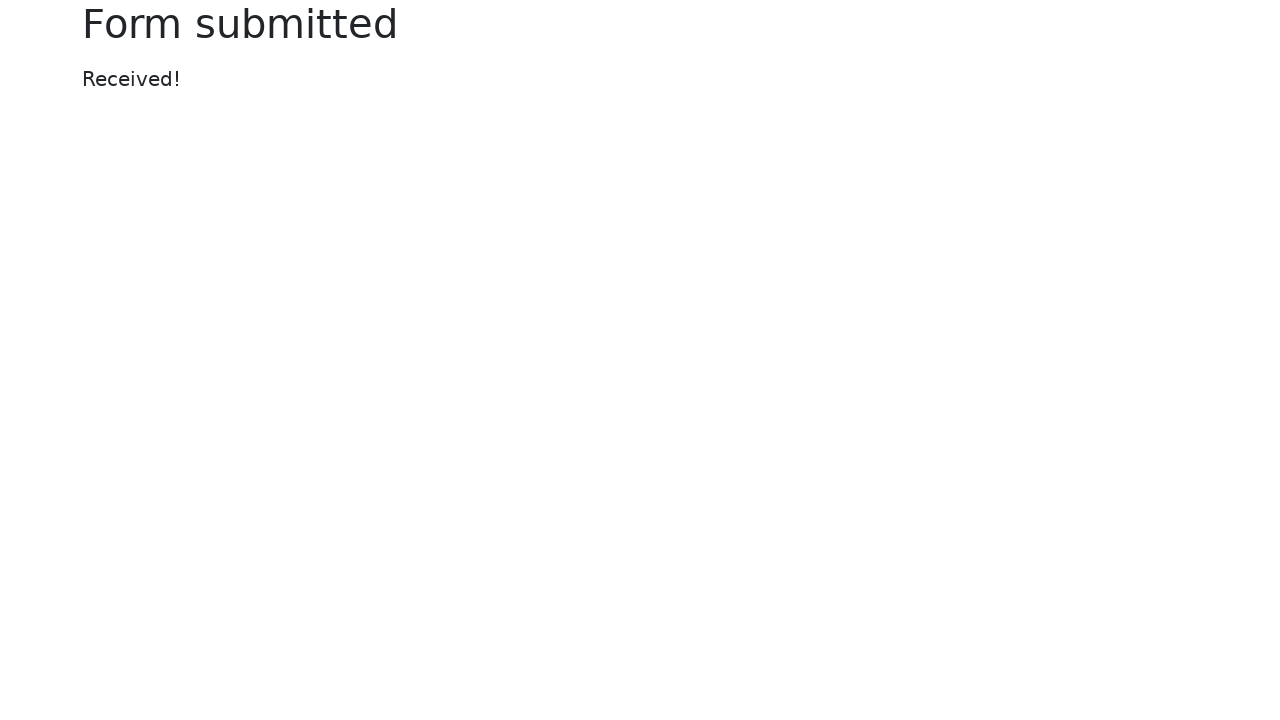